Opens multiple browser tabs/windows by navigating to OpenCart and then opening OrangeHRM in new tabs

Starting URL: https://www.opencart.com/

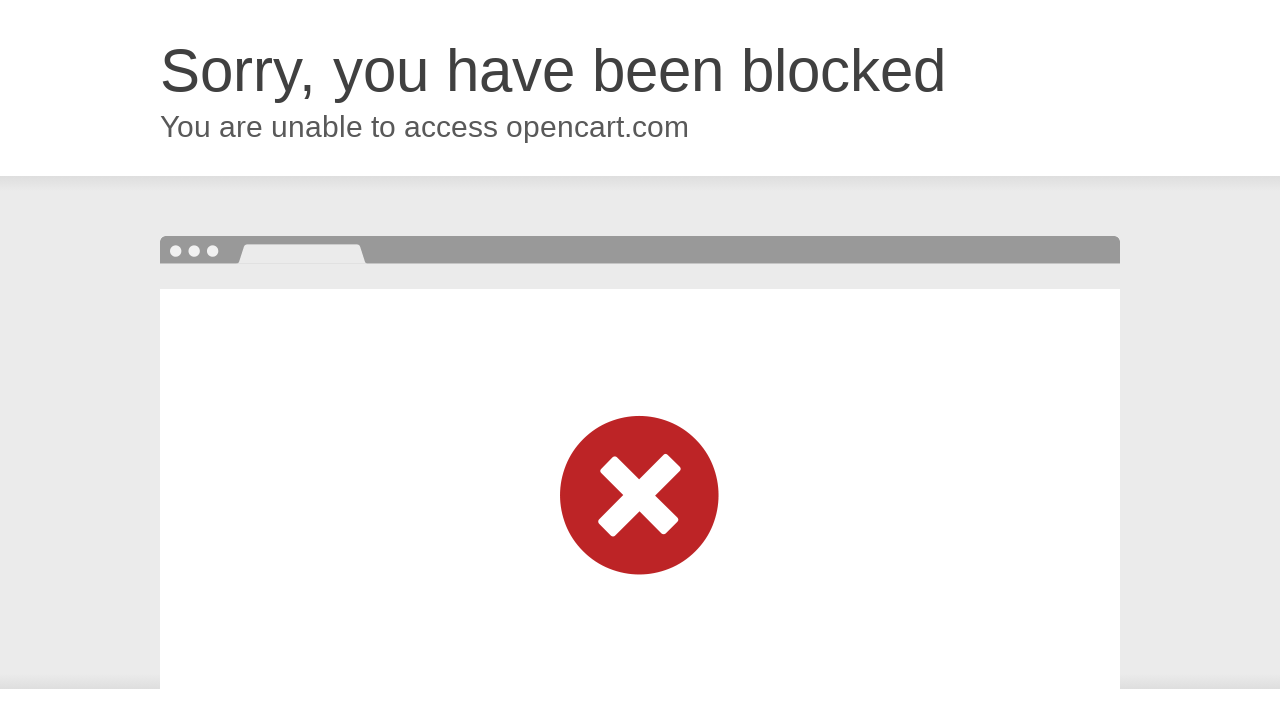

Opened a new browser tab
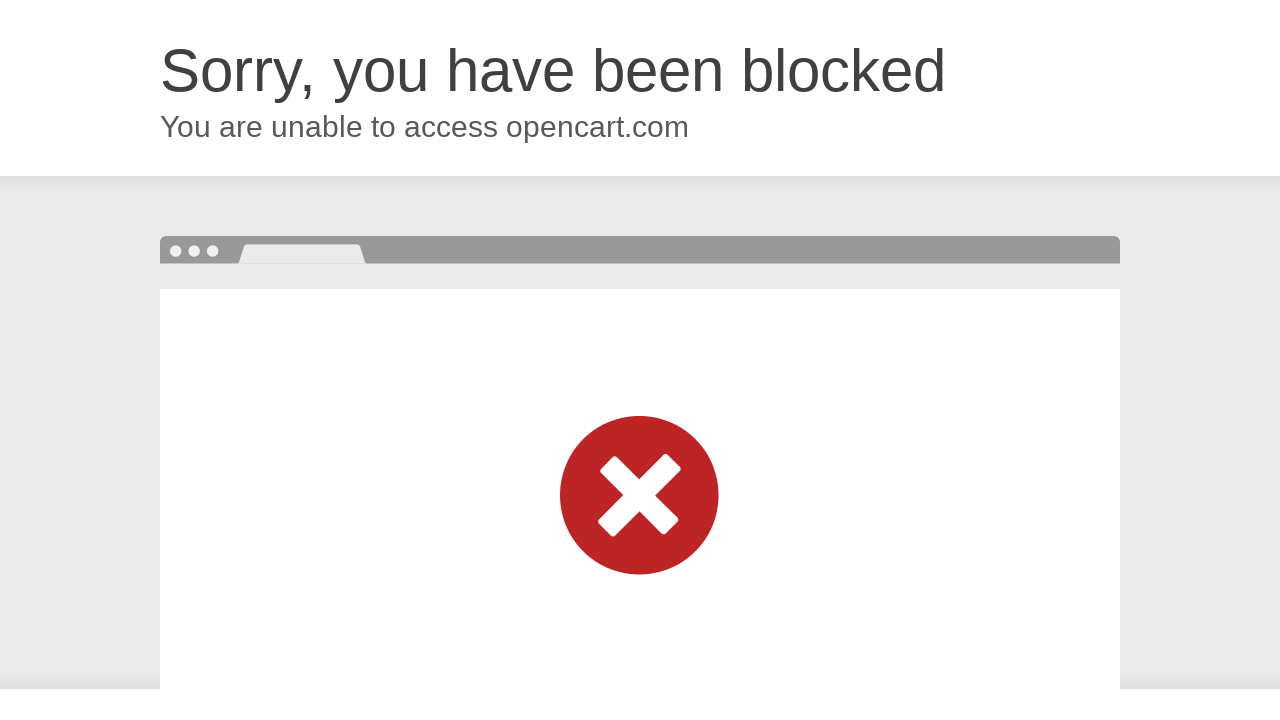

Navigated new tab to OrangeHRM (https://www.orangehrm.com/)
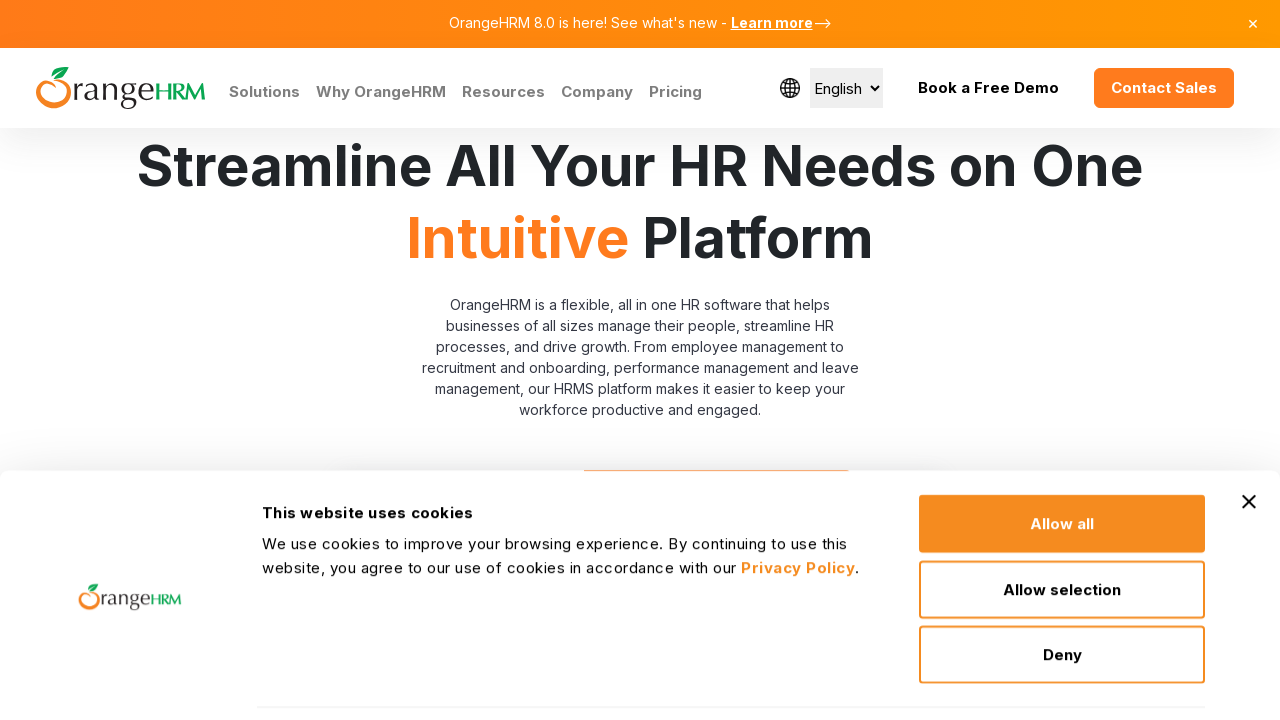

Opened another new browser tab
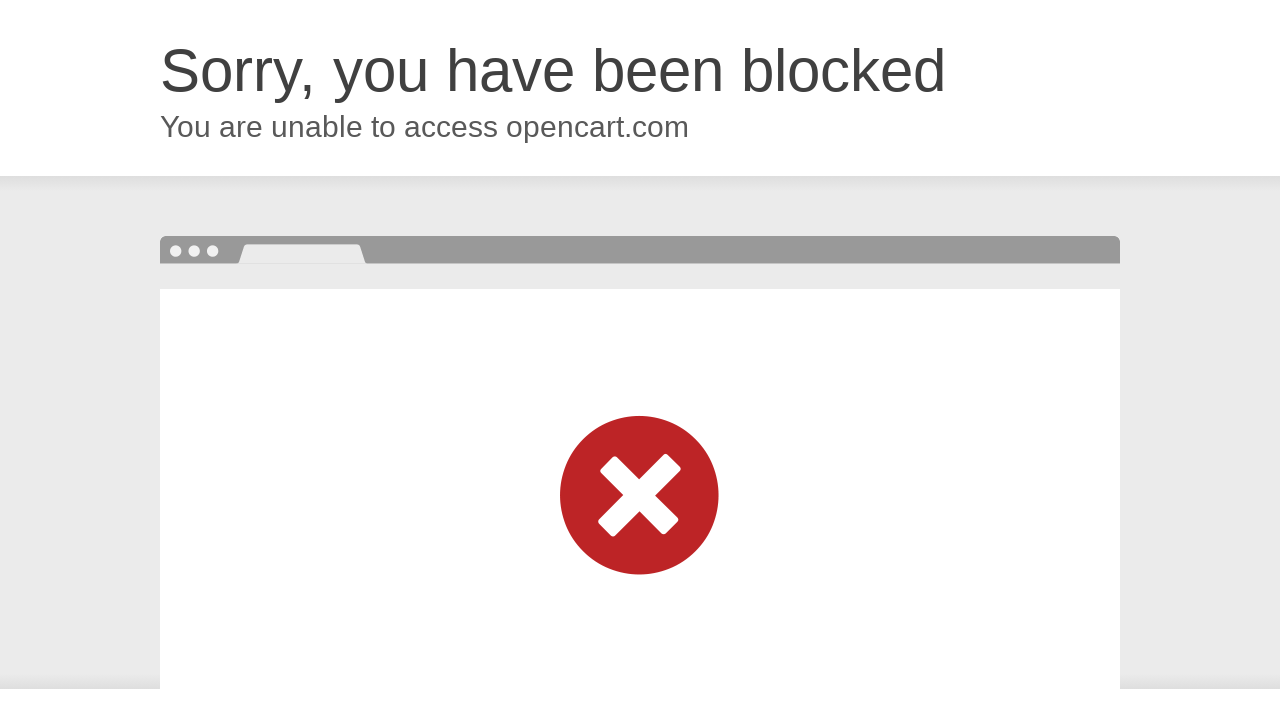

Navigated another tab to OrangeHRM (https://www.orangehrm.com/)
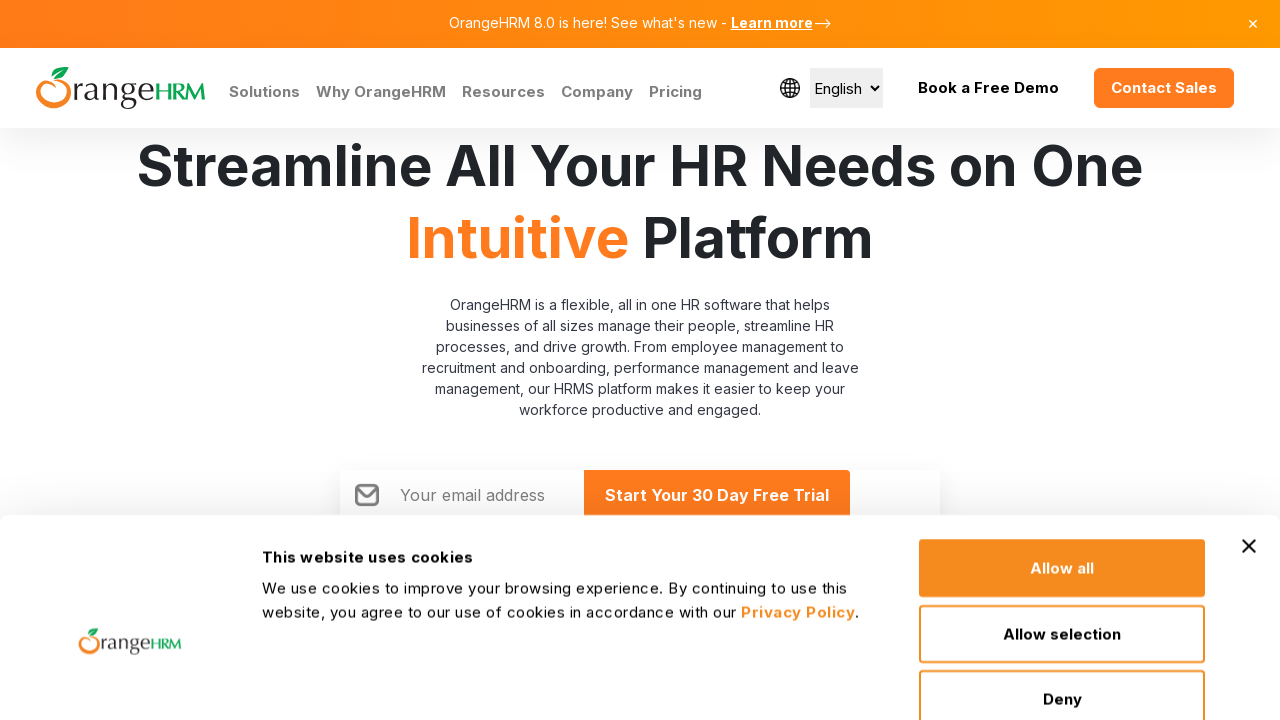

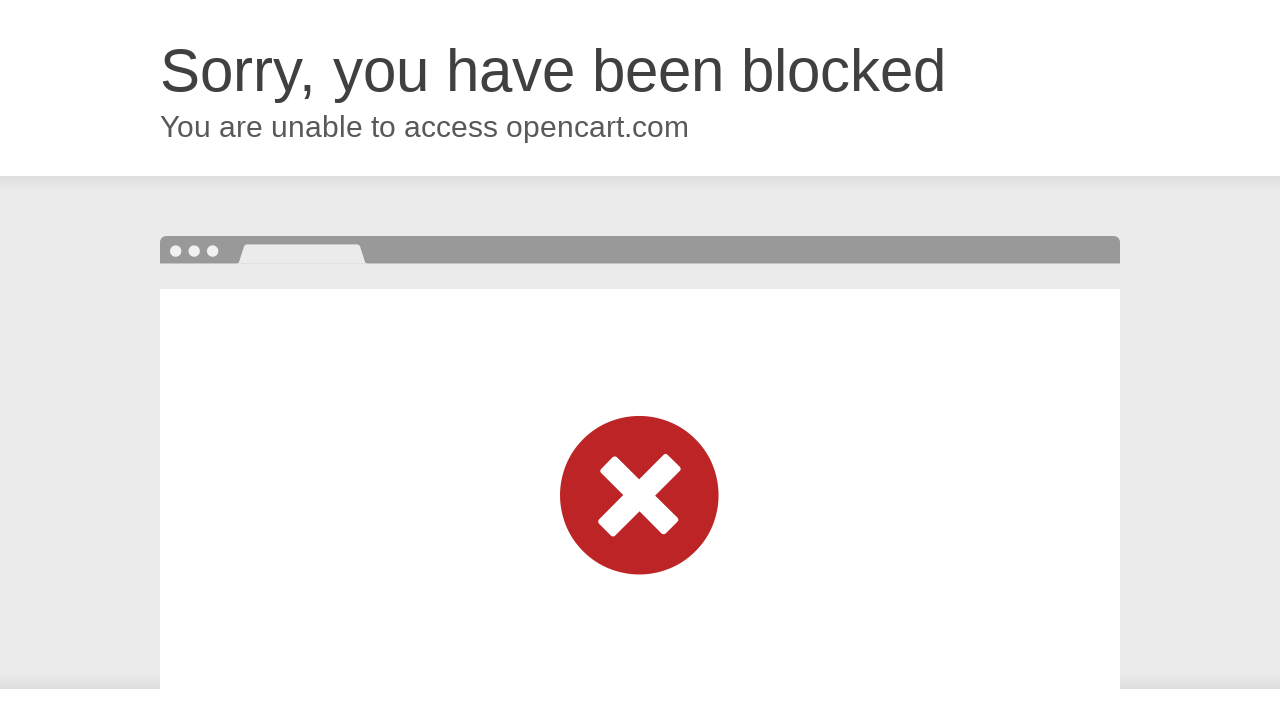